Tests iframe handling by switching to an iframe, clicking a button inside it, then switching back to the parent frame and clicking a theme change link

Starting URL: https://www.w3schools.com/js/tryit.asp?filename=tryjs_myfirst

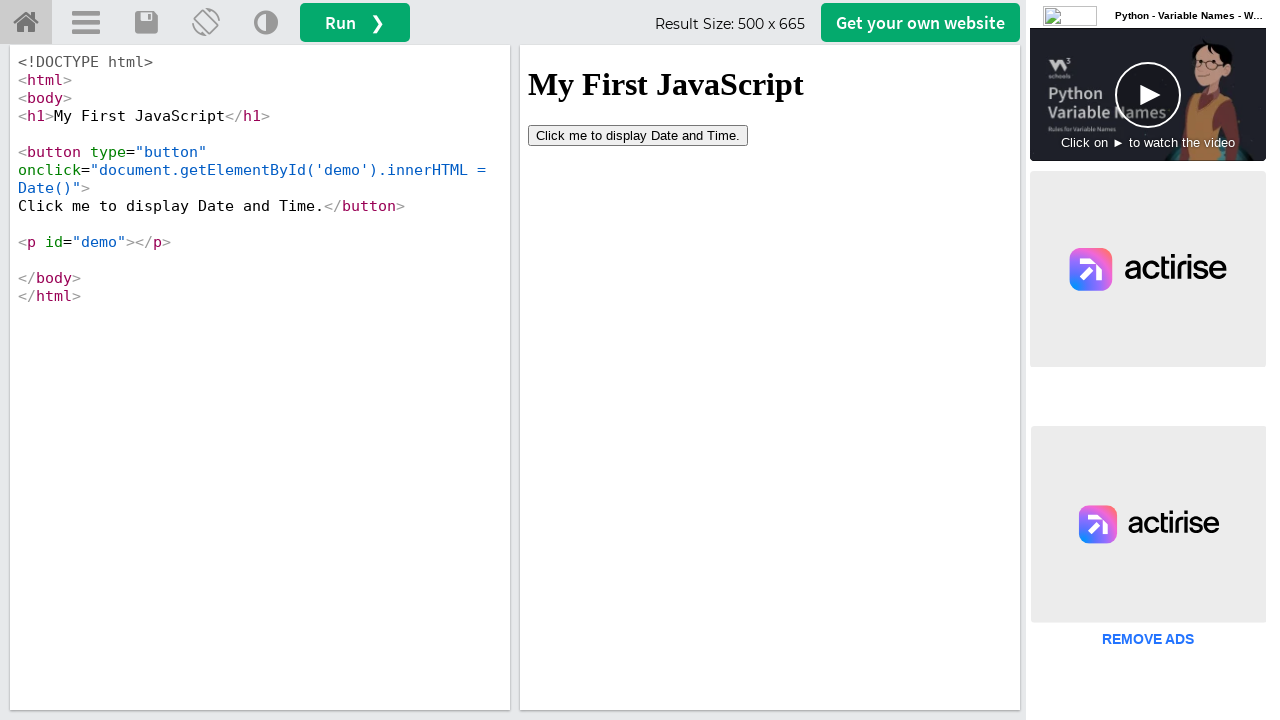

Located iframe with id 'iframeResult'
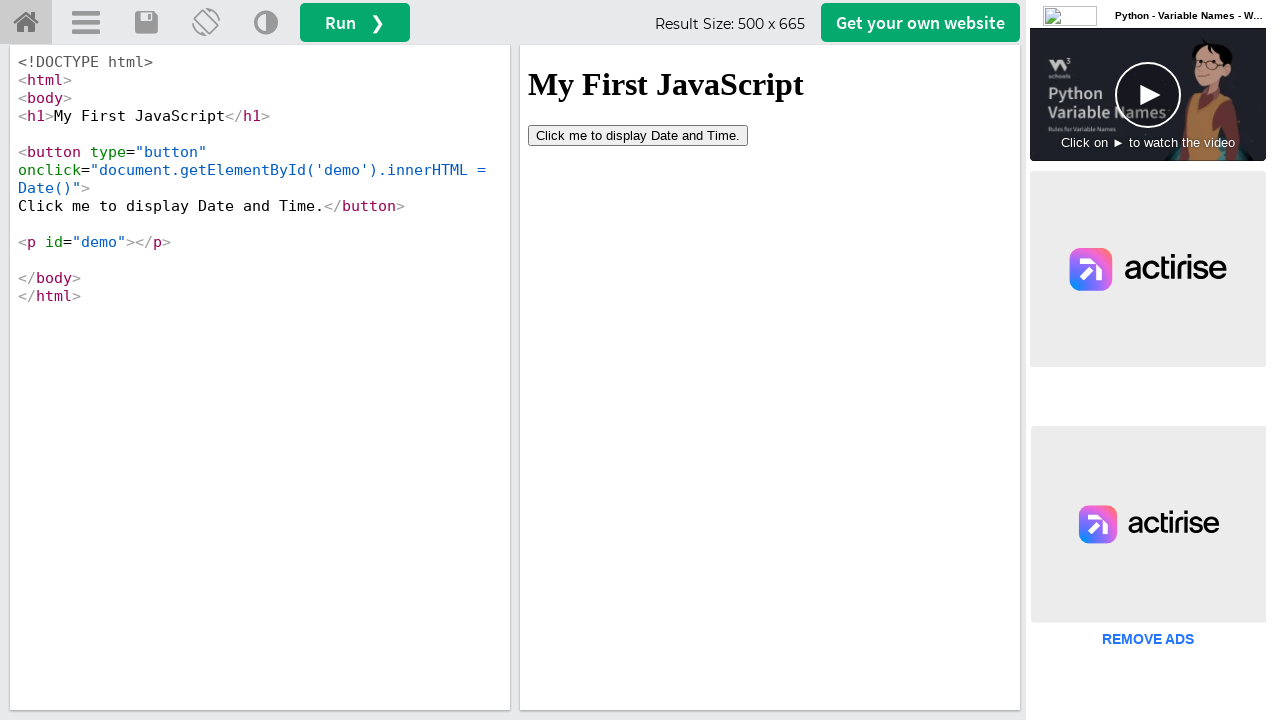

Clicked button inside the iframe at (638, 135) on #iframeResult >> internal:control=enter-frame >> button[type='button']
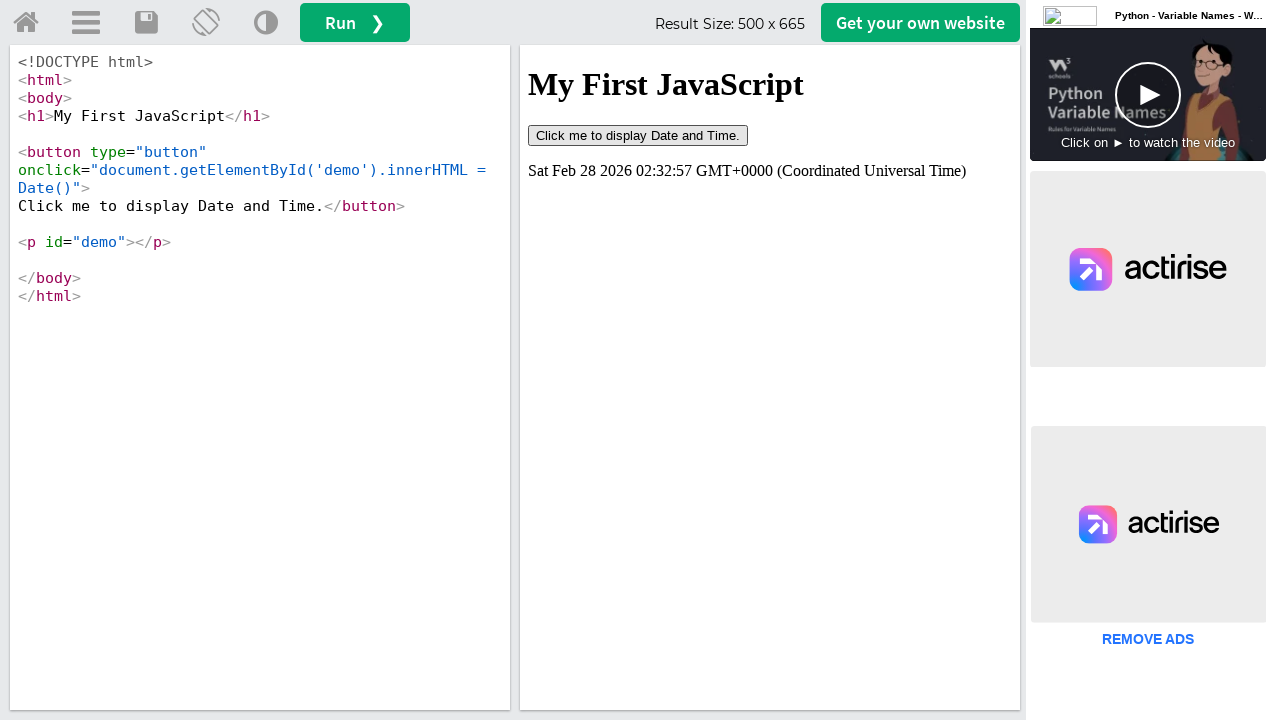

Switched back to parent frame and clicked 'Change Theme' link at (266, 23) on (//a[@title='Change Theme'])[1]
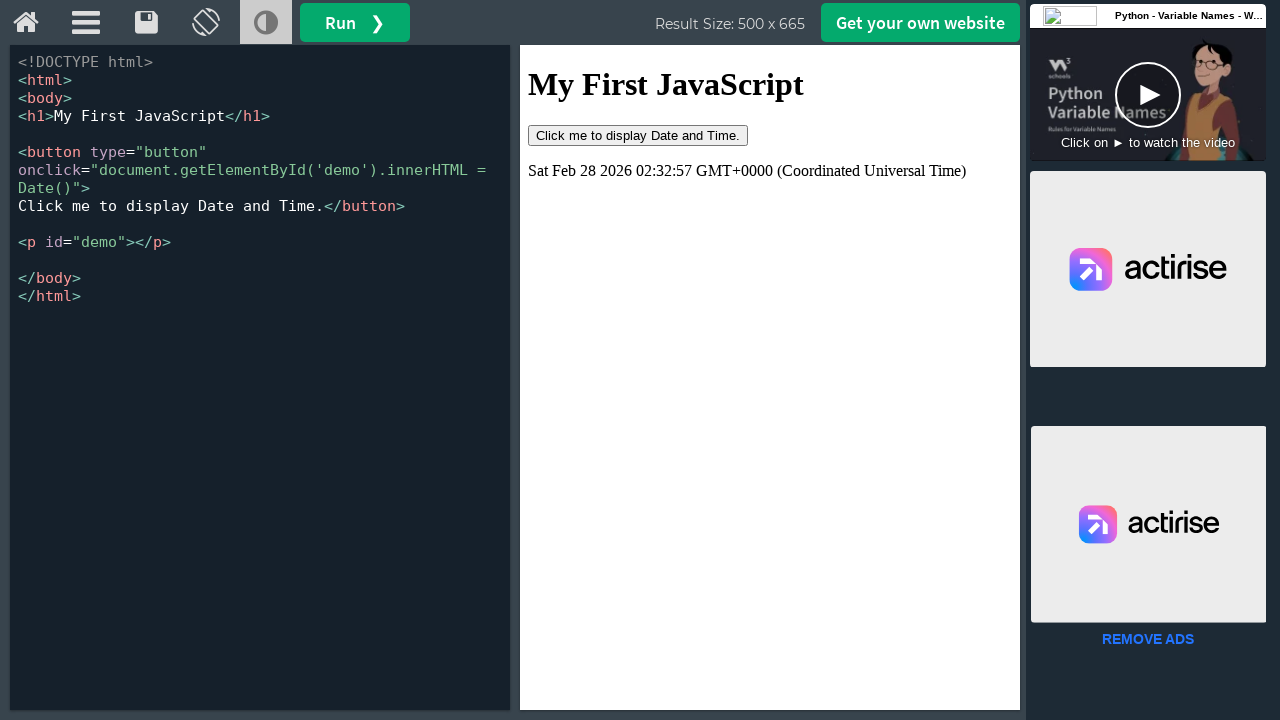

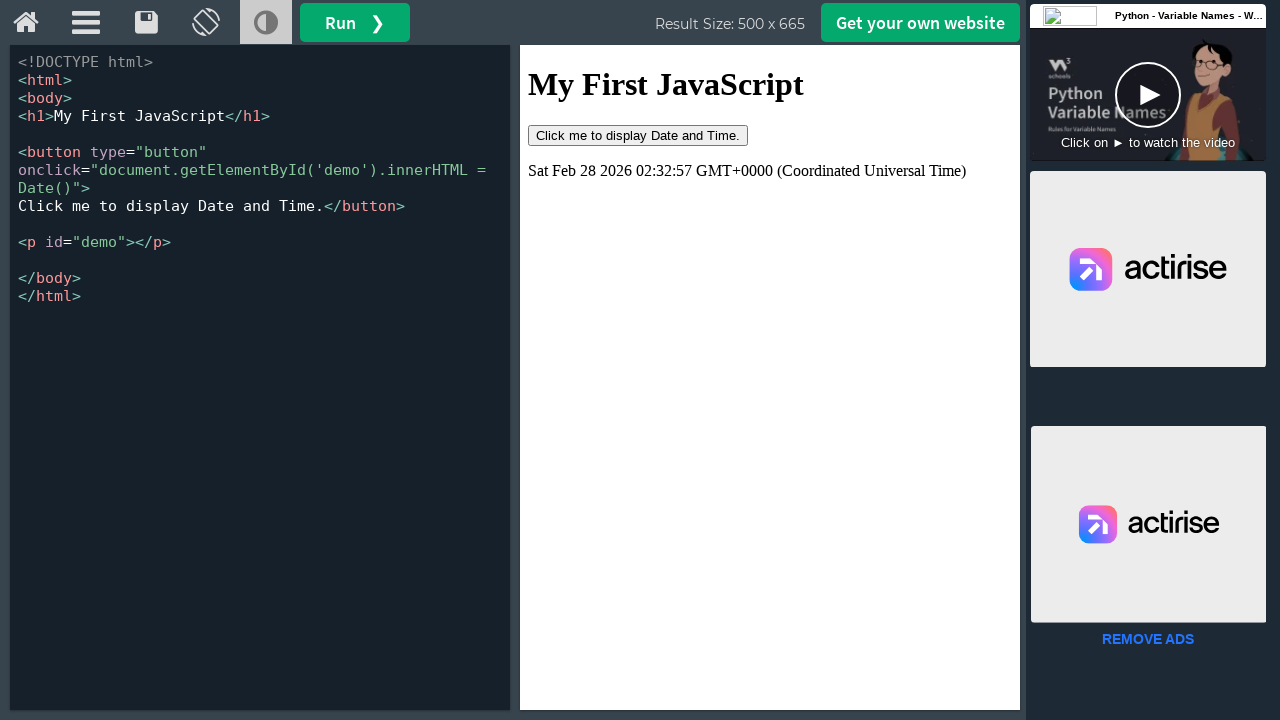